Tests adding an Espresso to the cart, hovering over the total payment element, and navigating to the cart page.

Starting URL: https://coffee-cart.app/

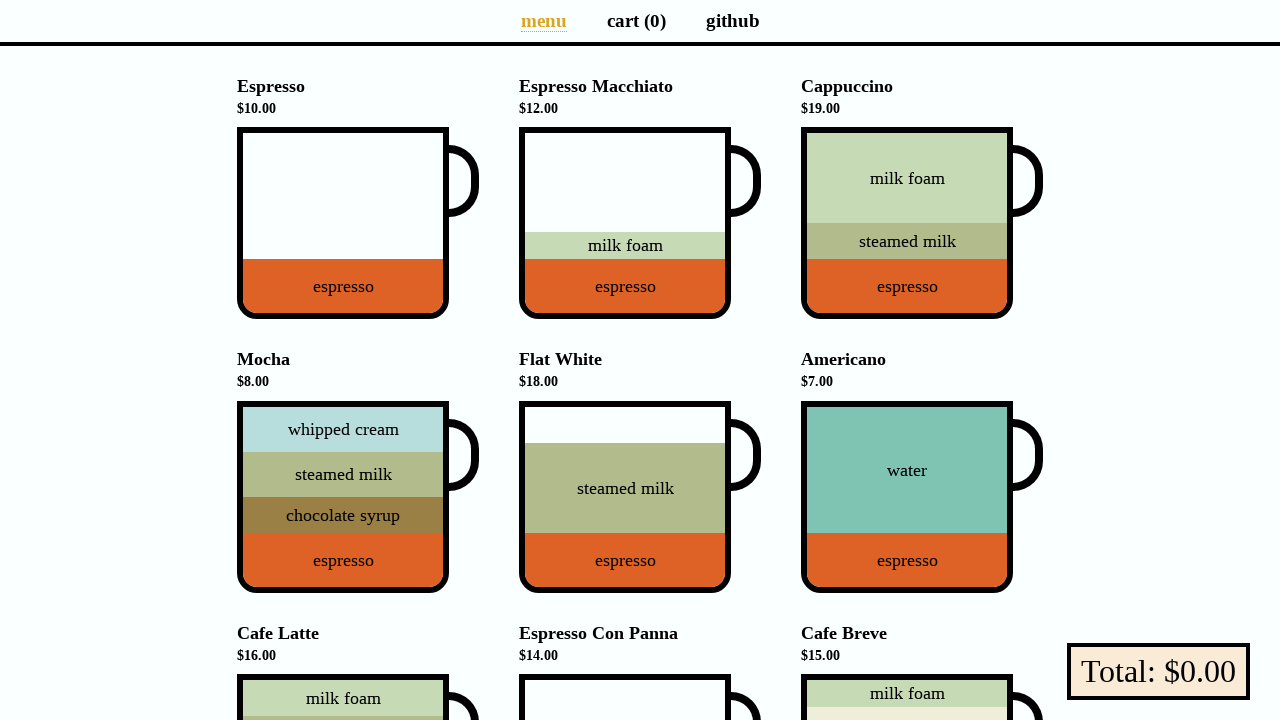

Clicked on Espresso item to add to cart at (343, 223) on [data-cy='Espresso']
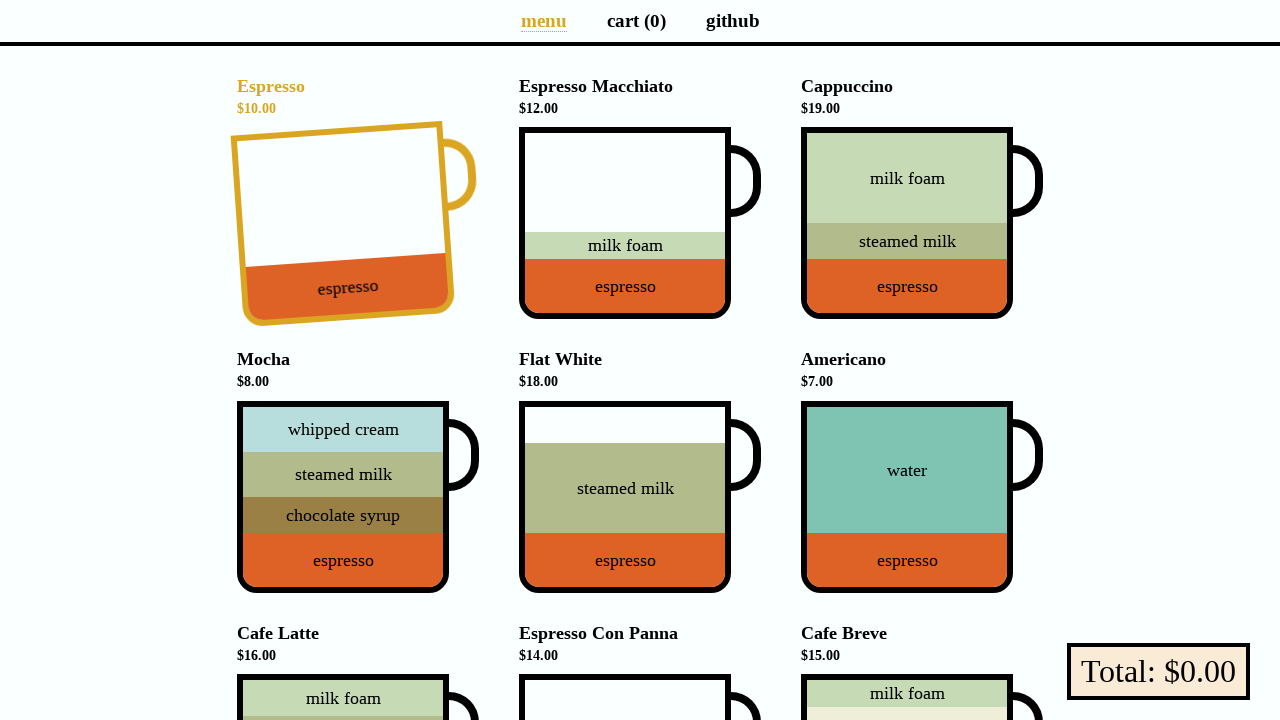

Hovered over the total payment element at (1158, 672) on .pay
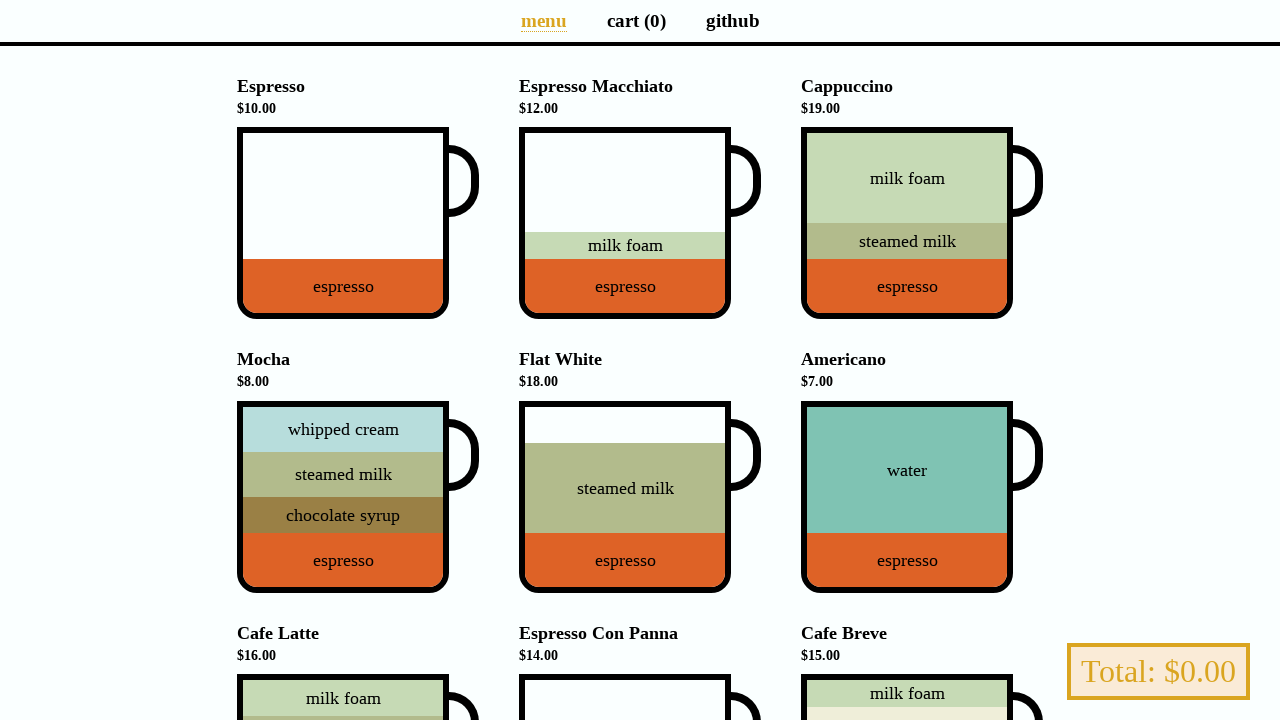

Clicked on View Cart link at (636, 20) on a[href='/cart']
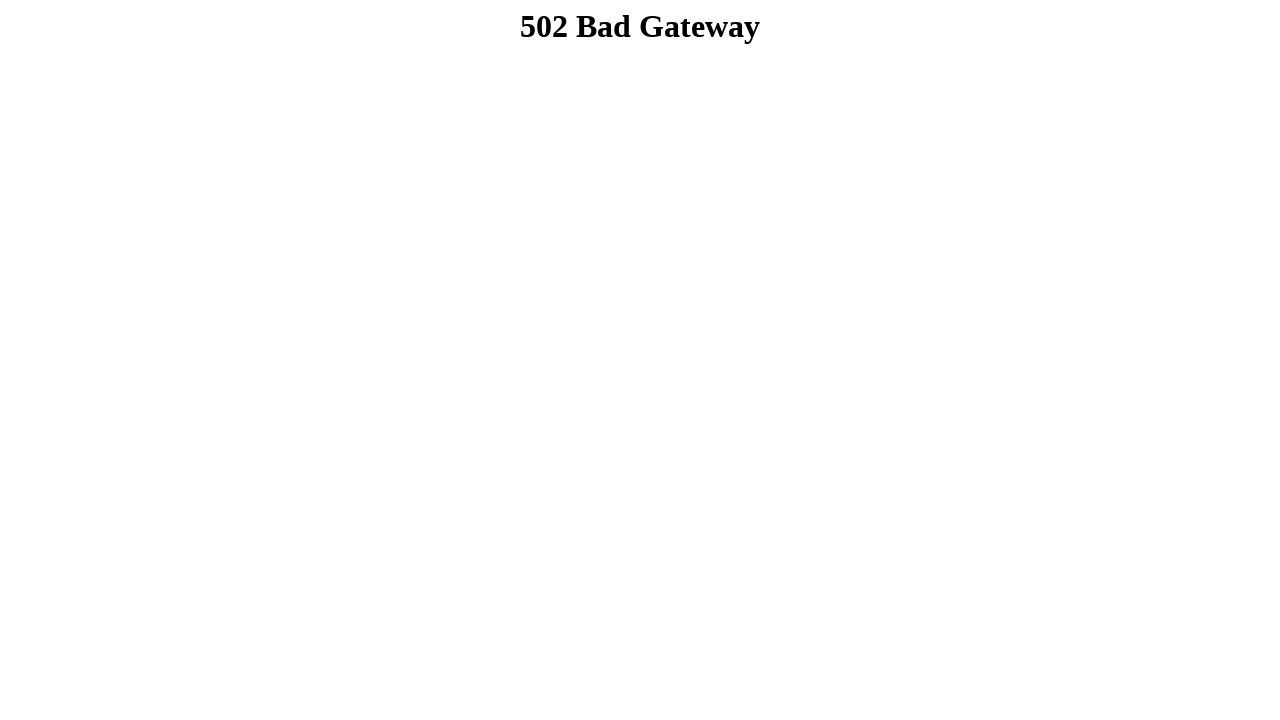

Cart page loaded successfully
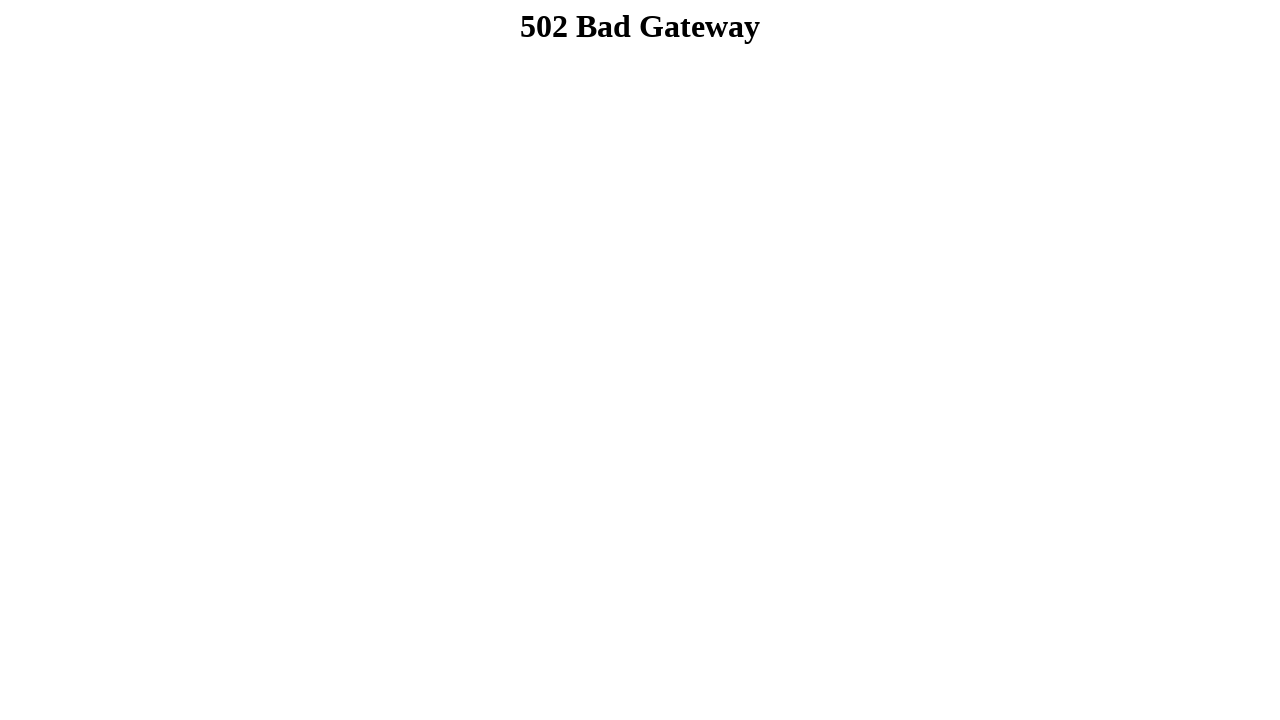

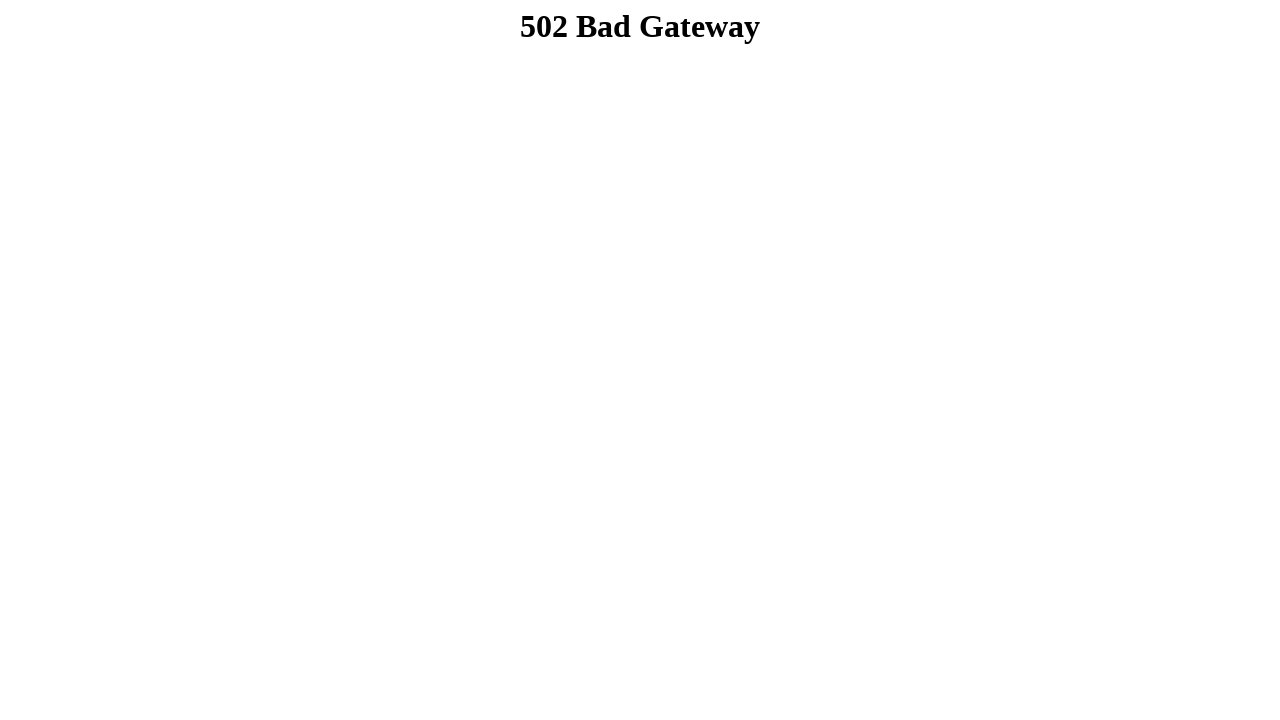